Tests a jQuery UI price range slider by dragging the minimum slider handle to the right and the maximum slider handle to the left to adjust the price range.

Starting URL: https://www.jqueryscript.net/demo/Price-Range-Slider-jQuery-UI/#google_vignette

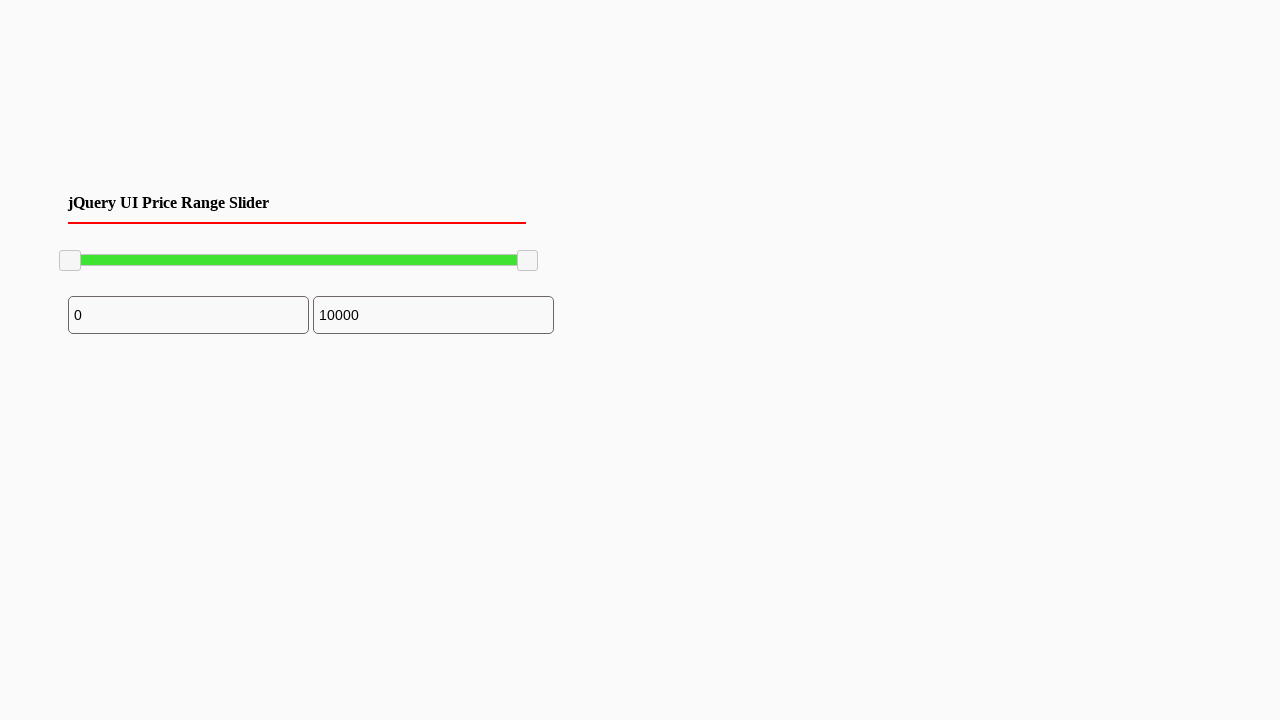

Waited for minimum slider handle to be available
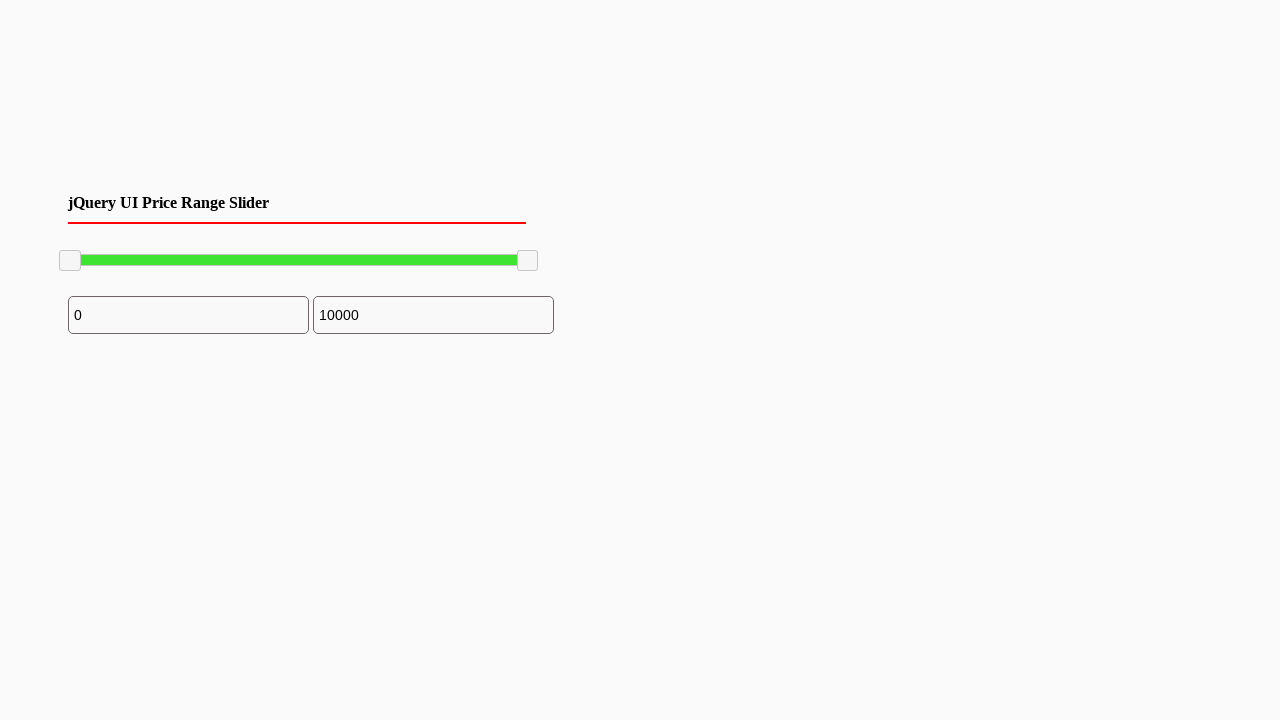

Located minimum slider handle
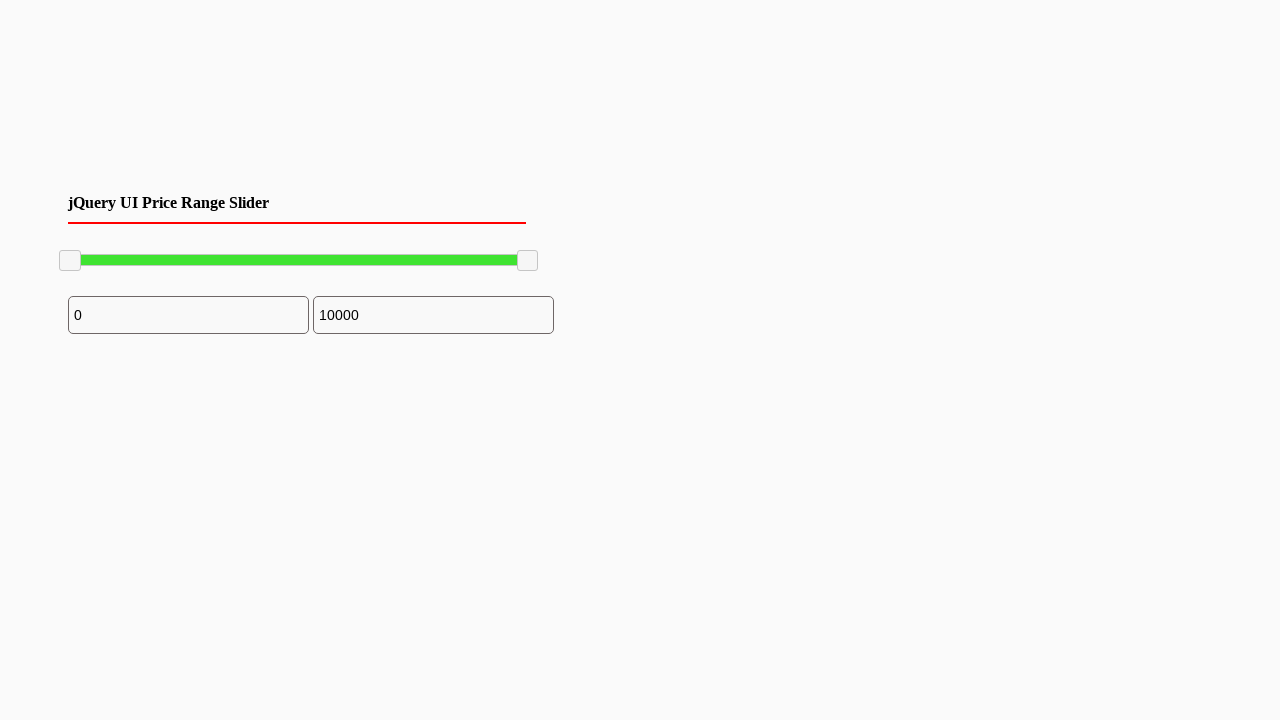

Located maximum slider handle
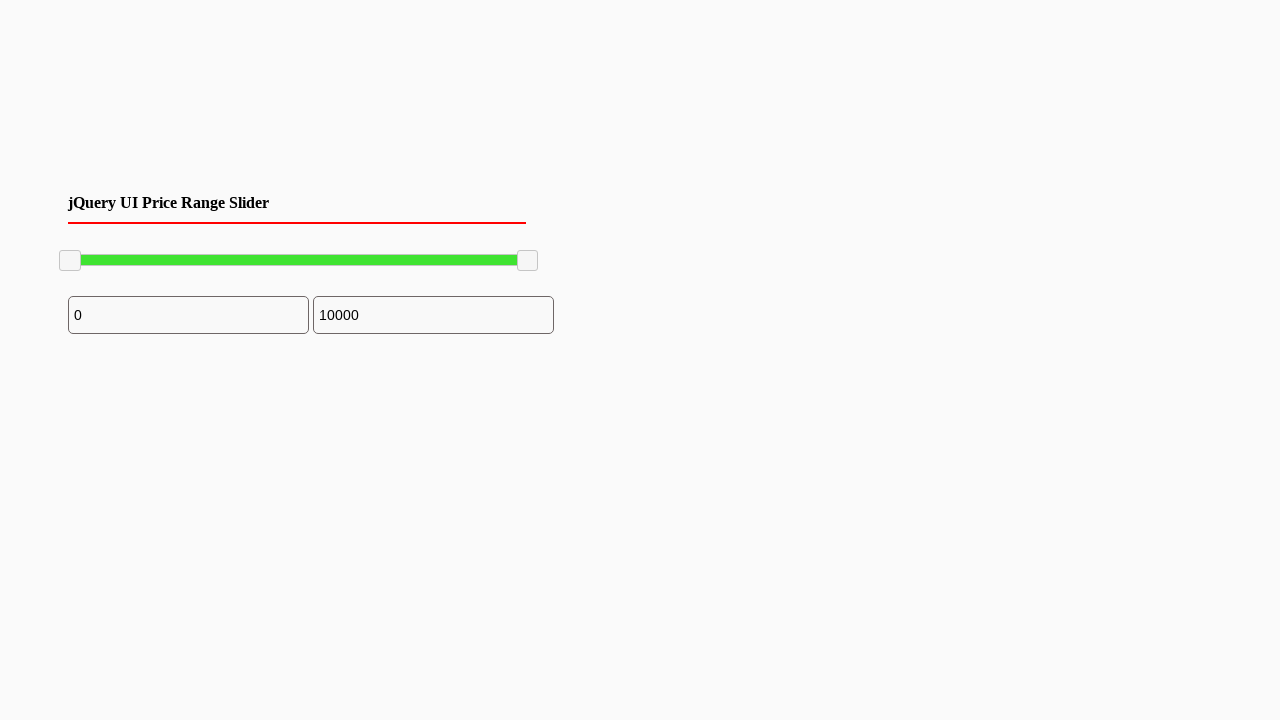

Dragged minimum slider handle to the right by 100 pixels at (160, 251)
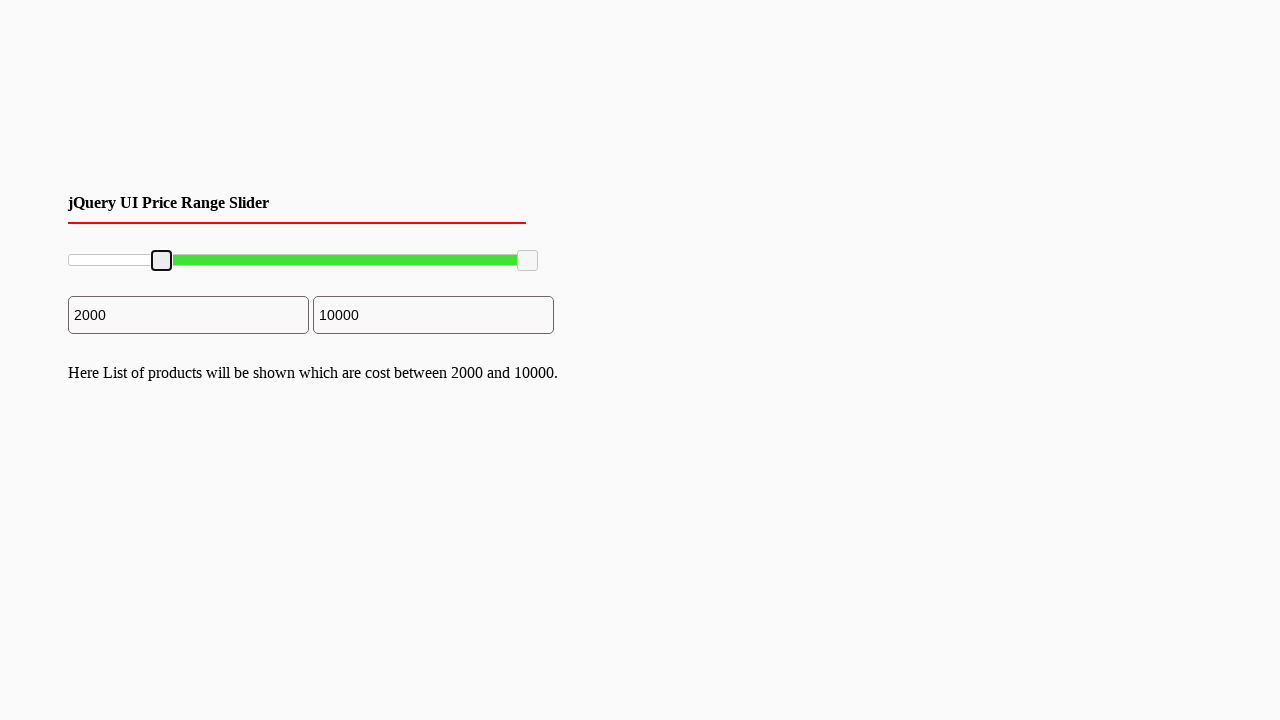

Moved mouse to minimum slider handle center at (162, 261)
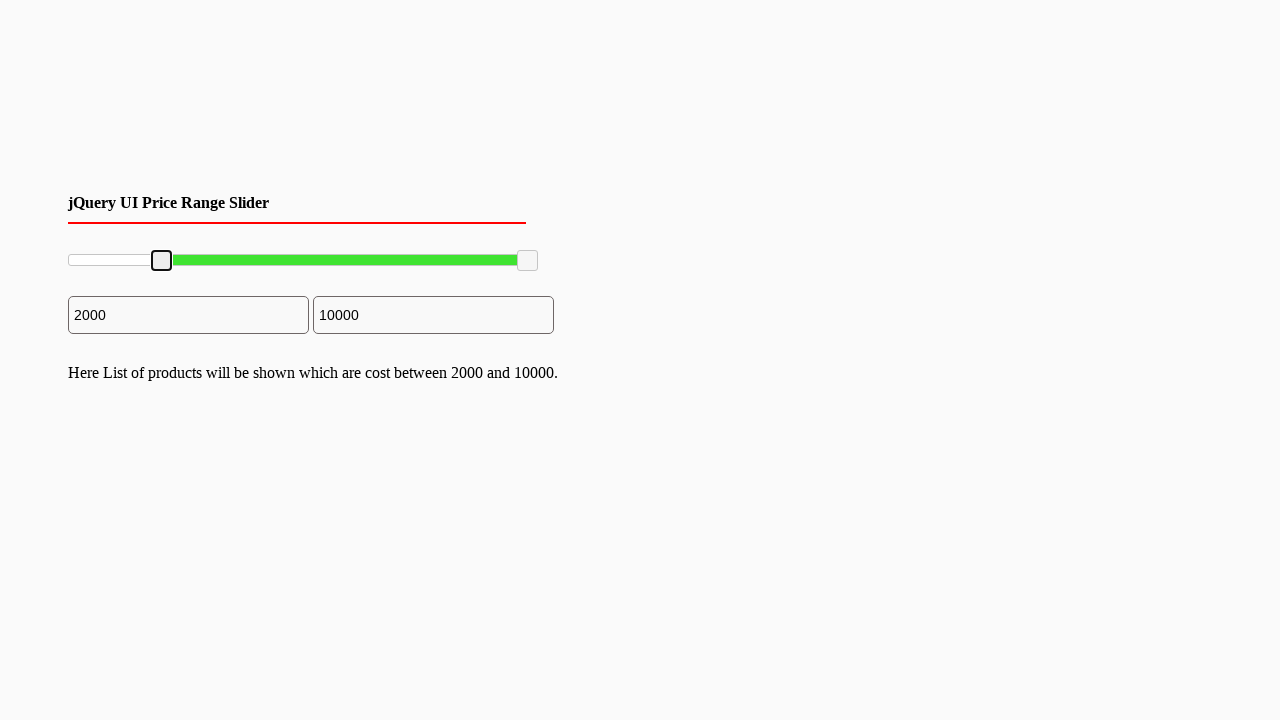

Pressed mouse button down on minimum slider handle at (162, 261)
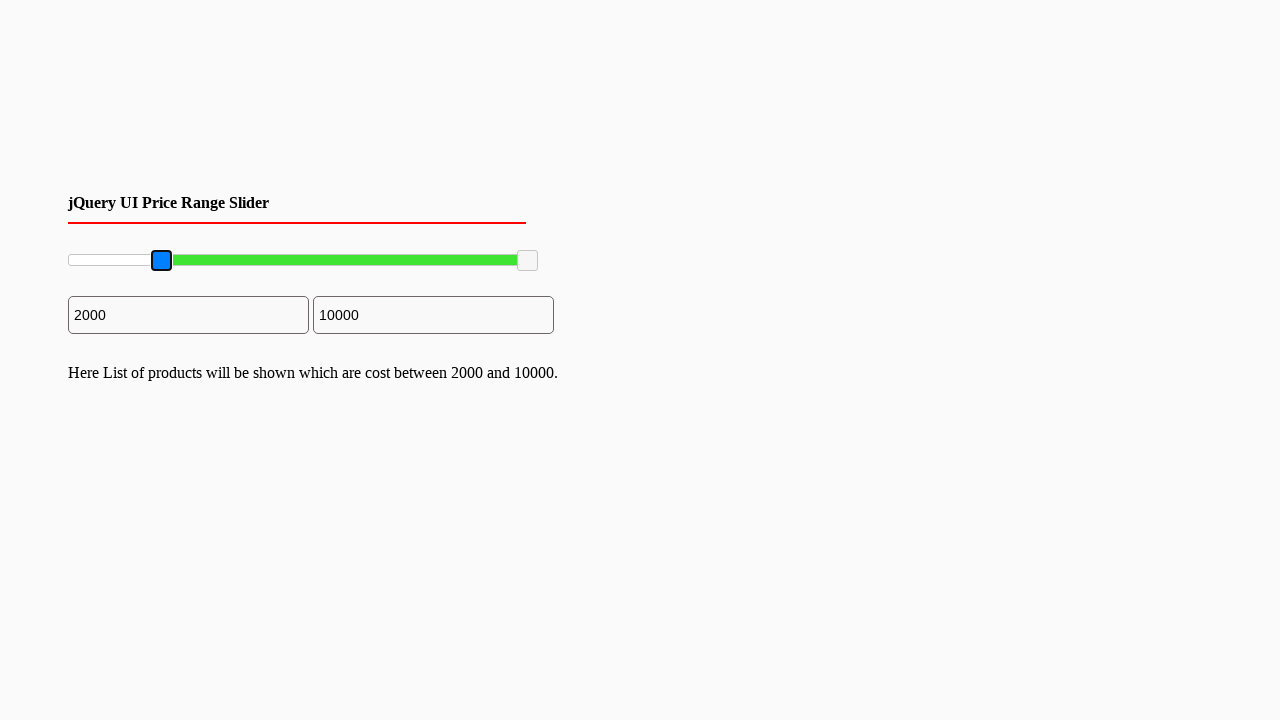

Dragged minimum slider handle 100 pixels to the right at (262, 261)
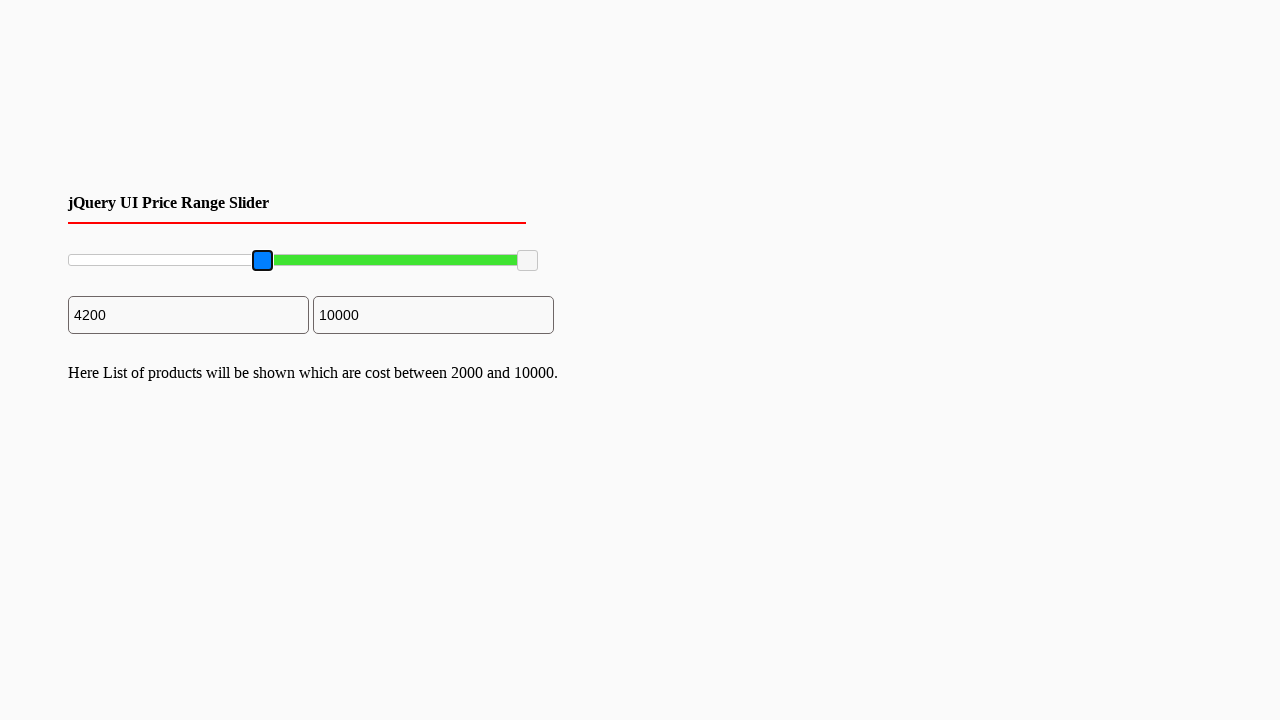

Released mouse button on minimum slider handle at (262, 261)
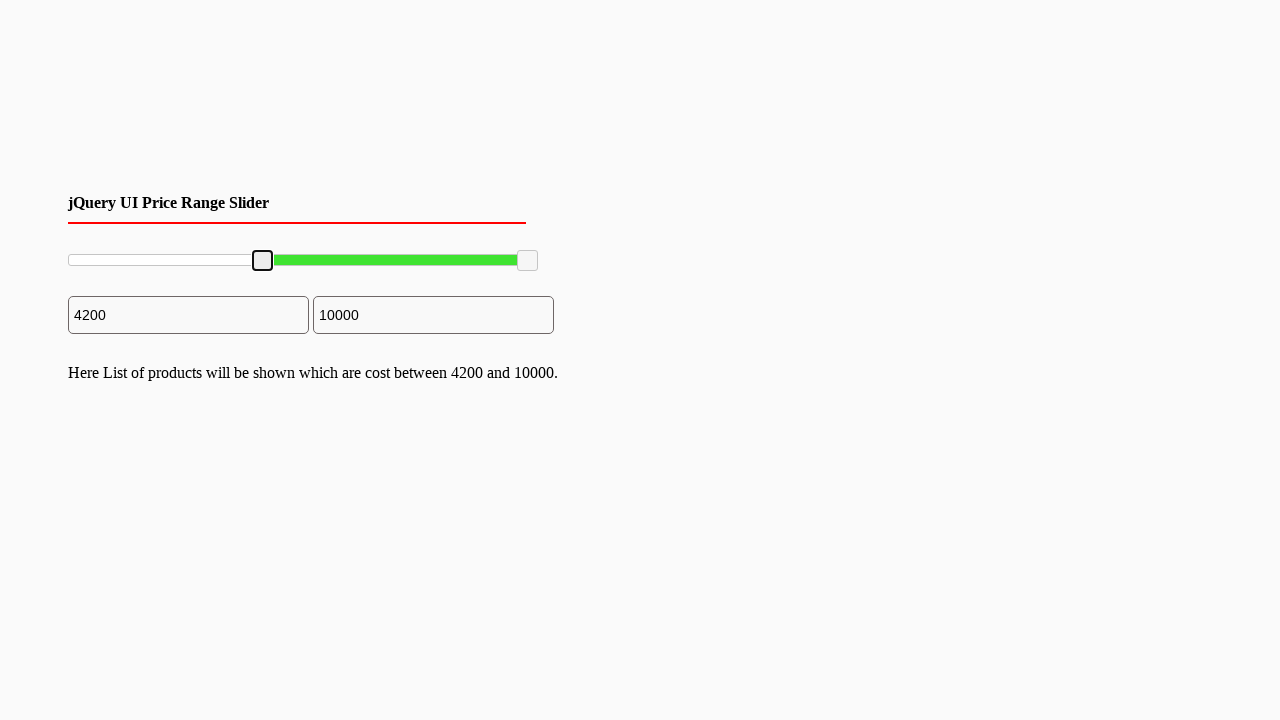

Moved mouse to maximum slider handle center at (528, 261)
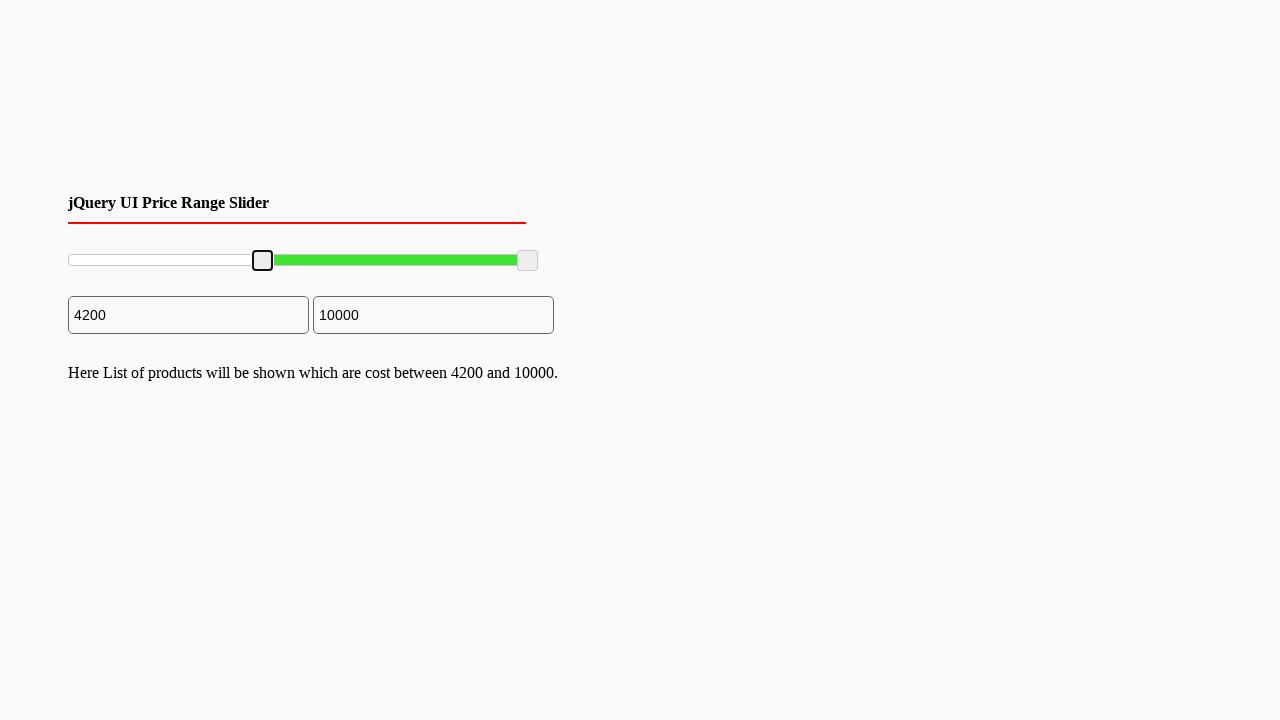

Pressed mouse button down on maximum slider handle at (528, 261)
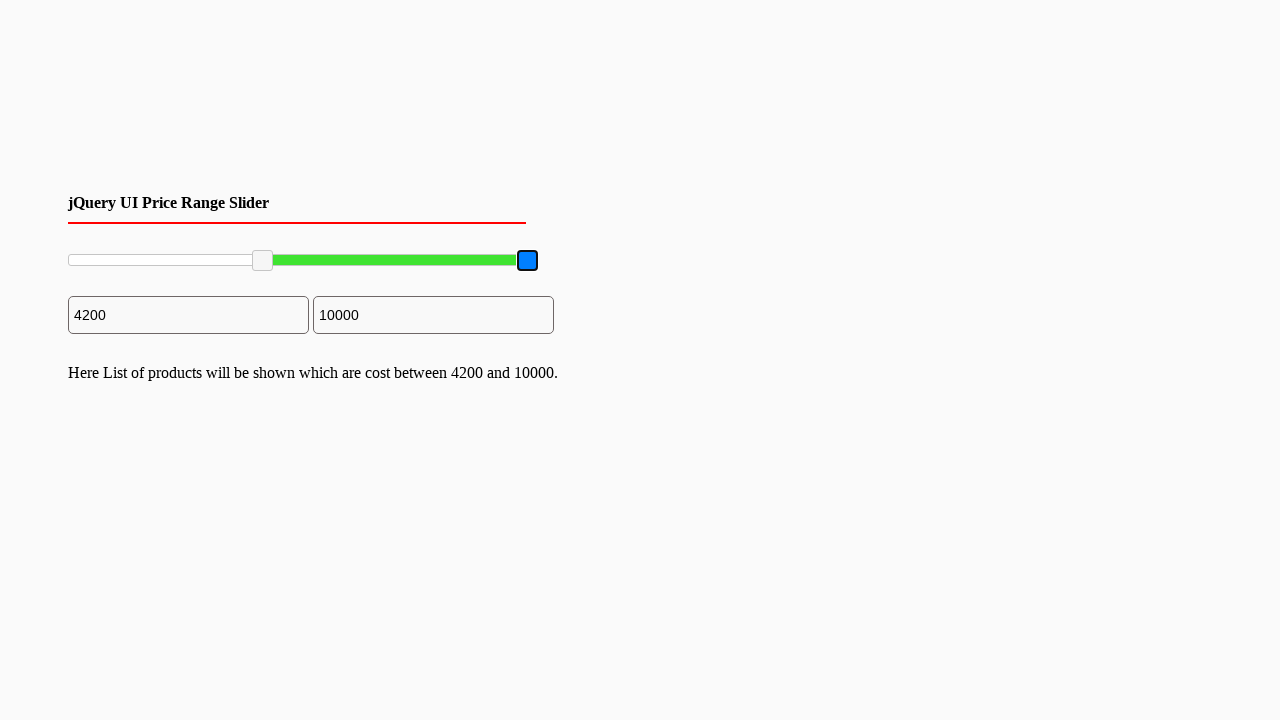

Dragged maximum slider handle 34 pixels to the left at (494, 261)
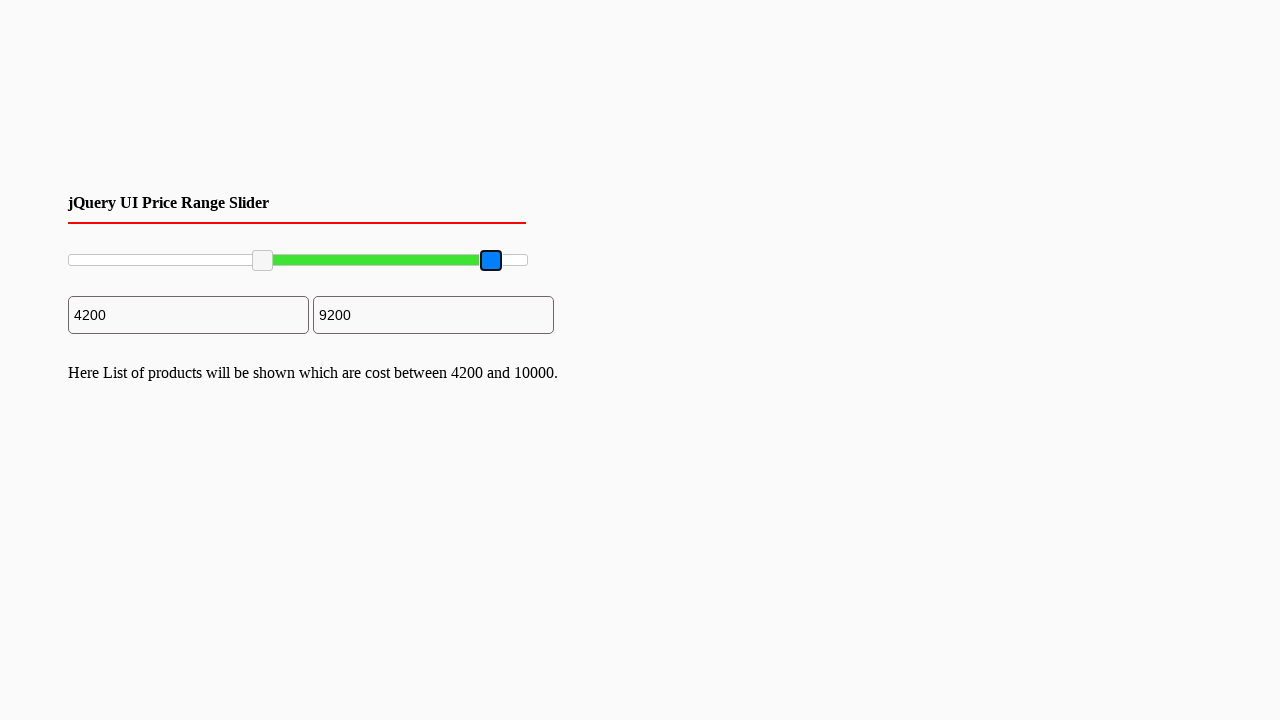

Released mouse button on maximum slider handle at (494, 261)
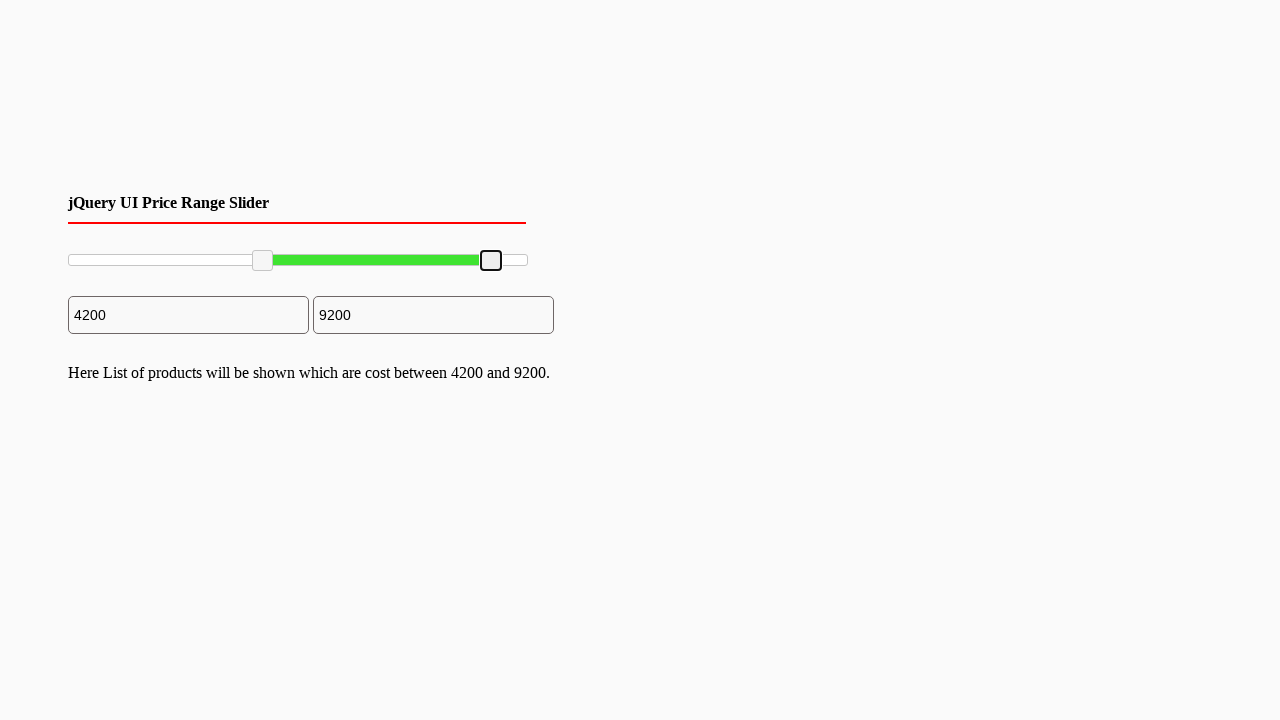

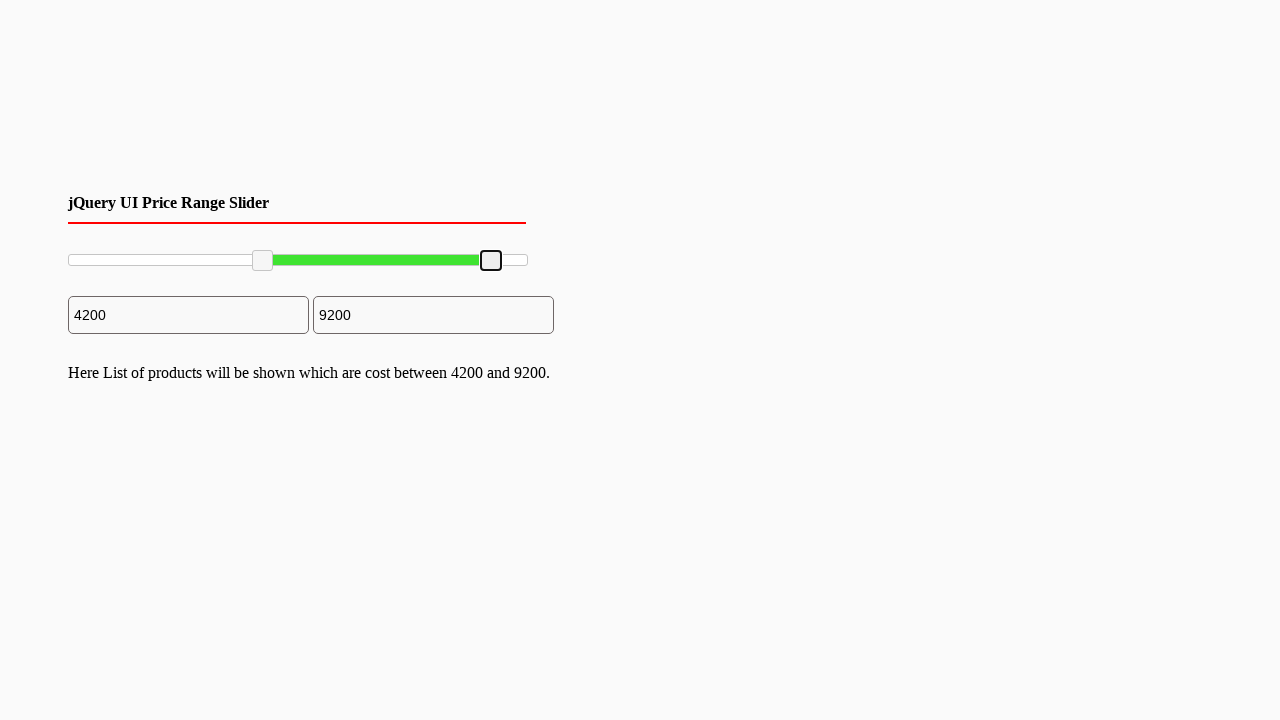